Tests right-click (context menu) functionality by performing a context click on a button element and triggering the context menu to appear

Starting URL: https://swisnl.github.io/jQuery-contextMenu/demo.html

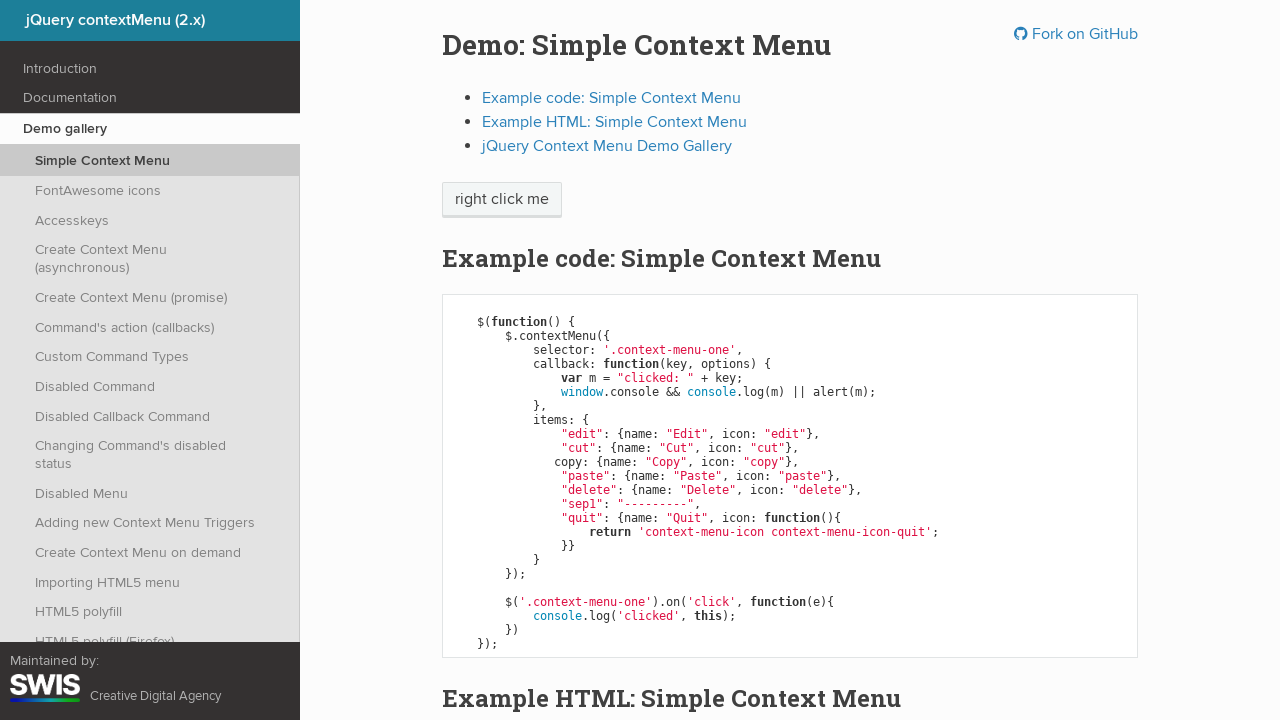

Waited for 'right click me' button to load
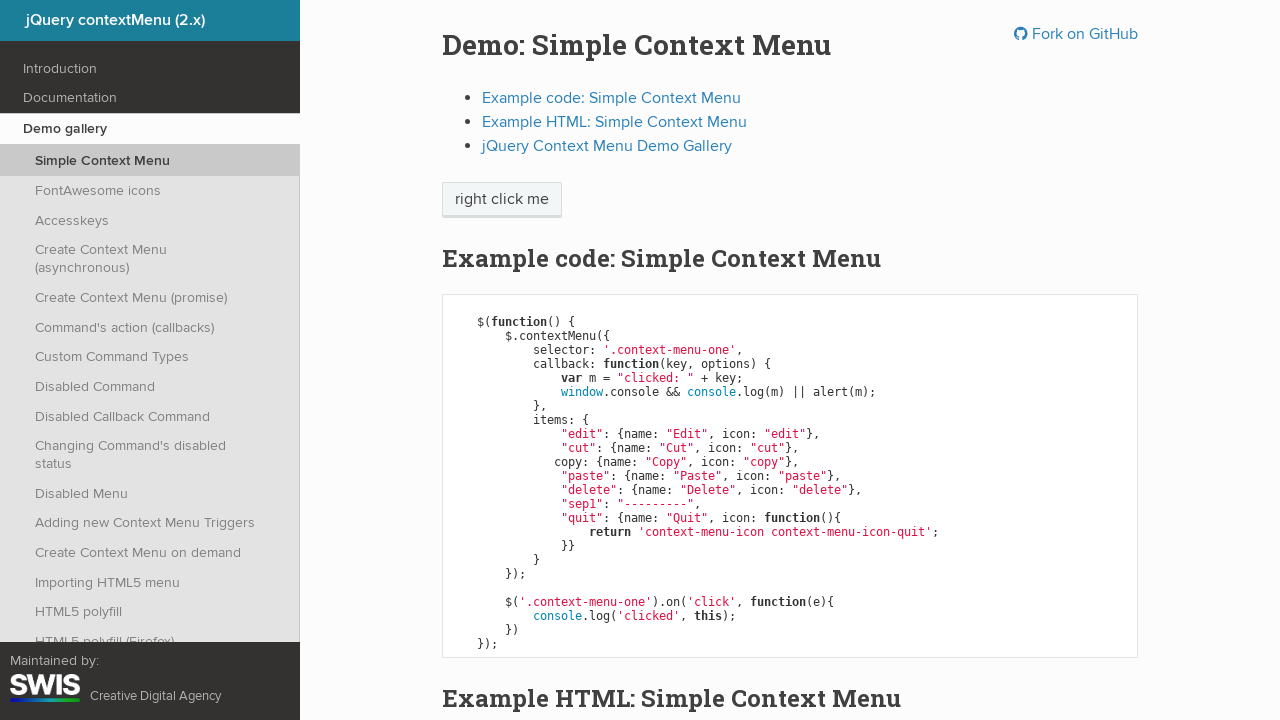

Located the 'right click me' button element
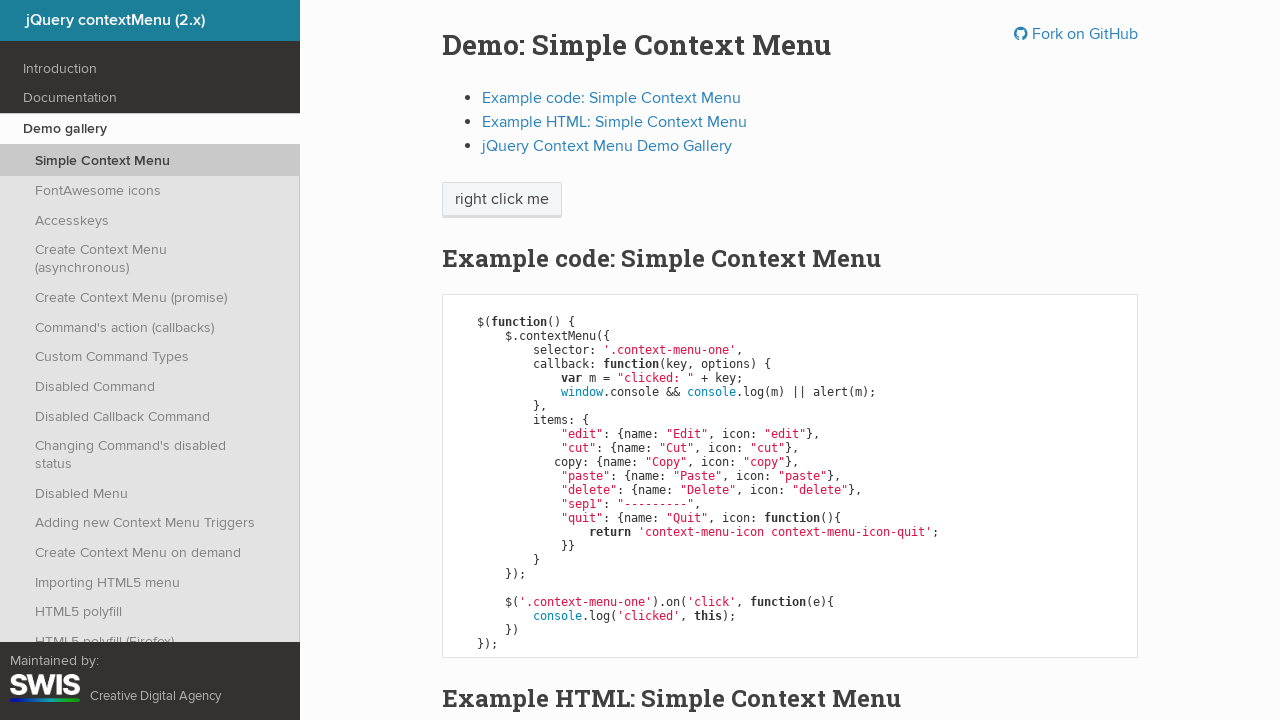

Performed right-click on the button to trigger context menu at (502, 200) on xpath=//span[text()='right click me']
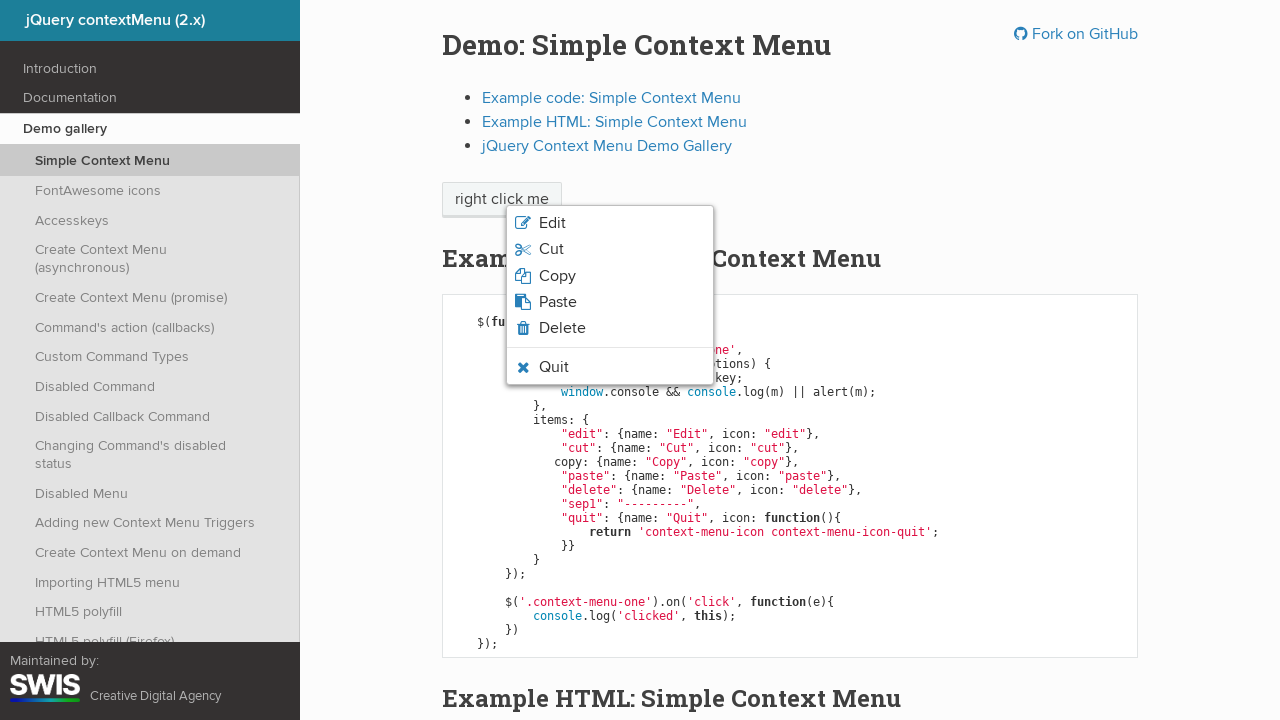

Context menu appeared
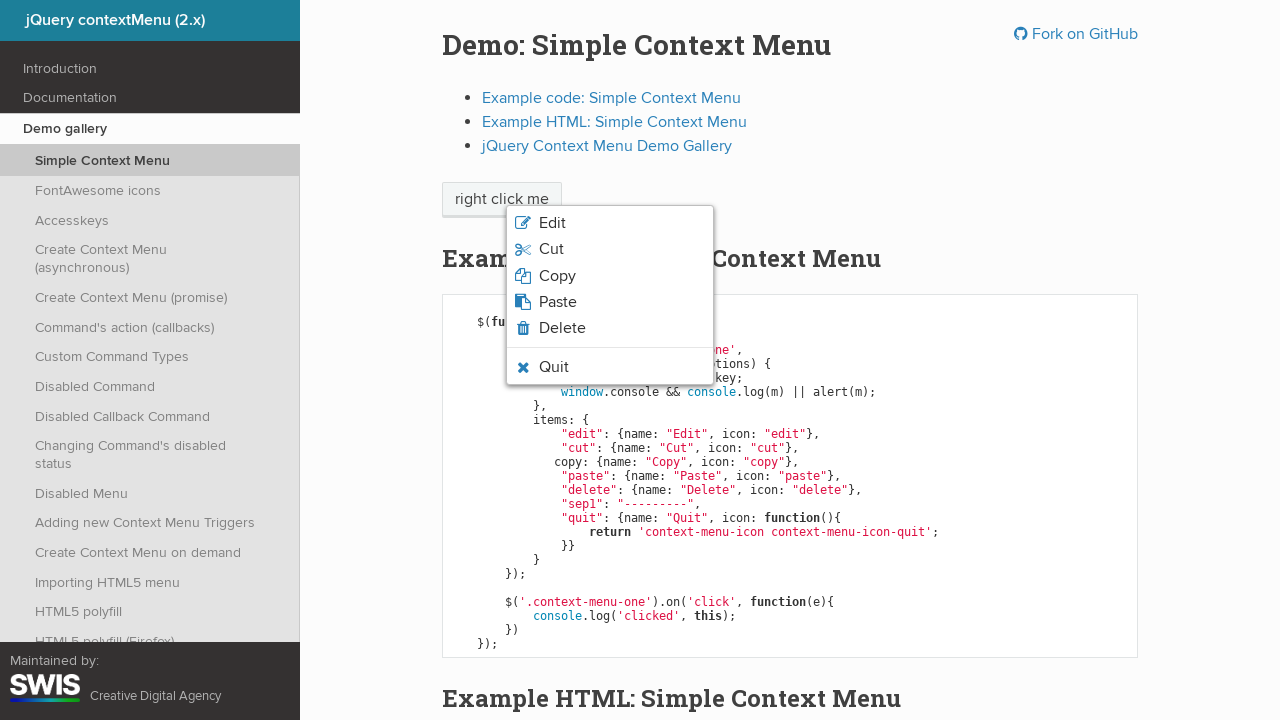

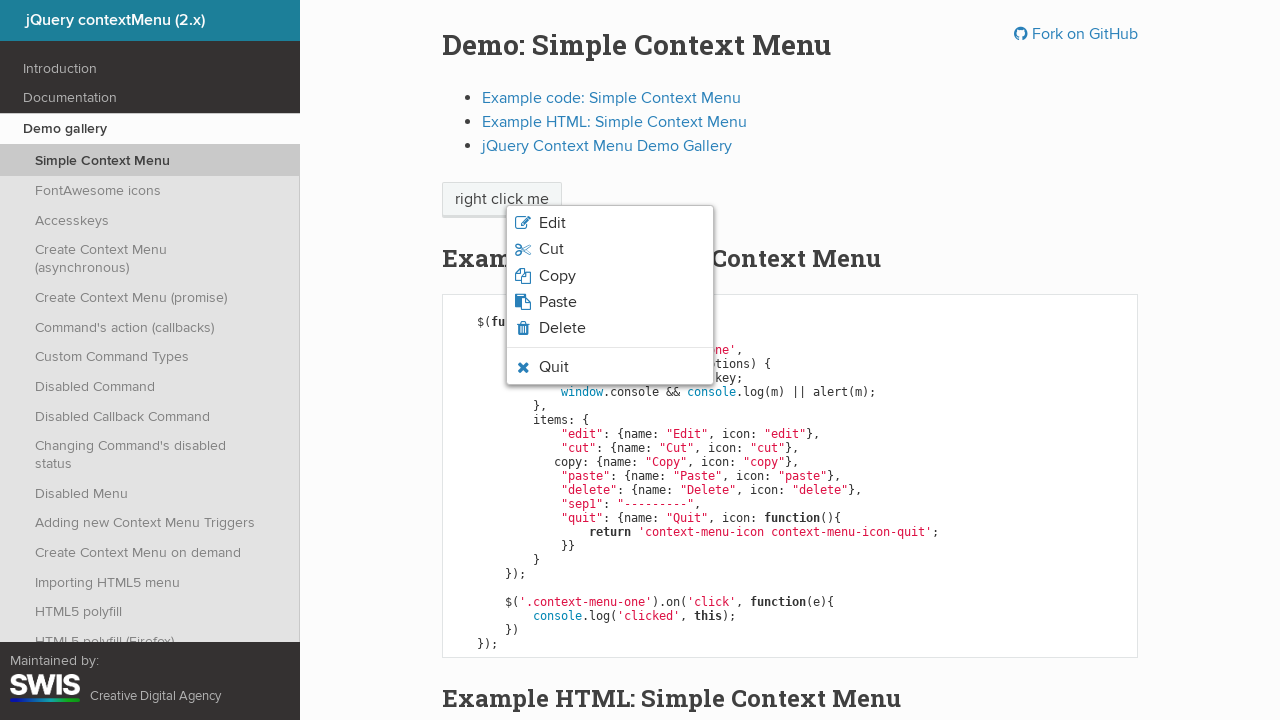